Tests if the homepage title is correct

Starting URL: https://www.guvi.in/

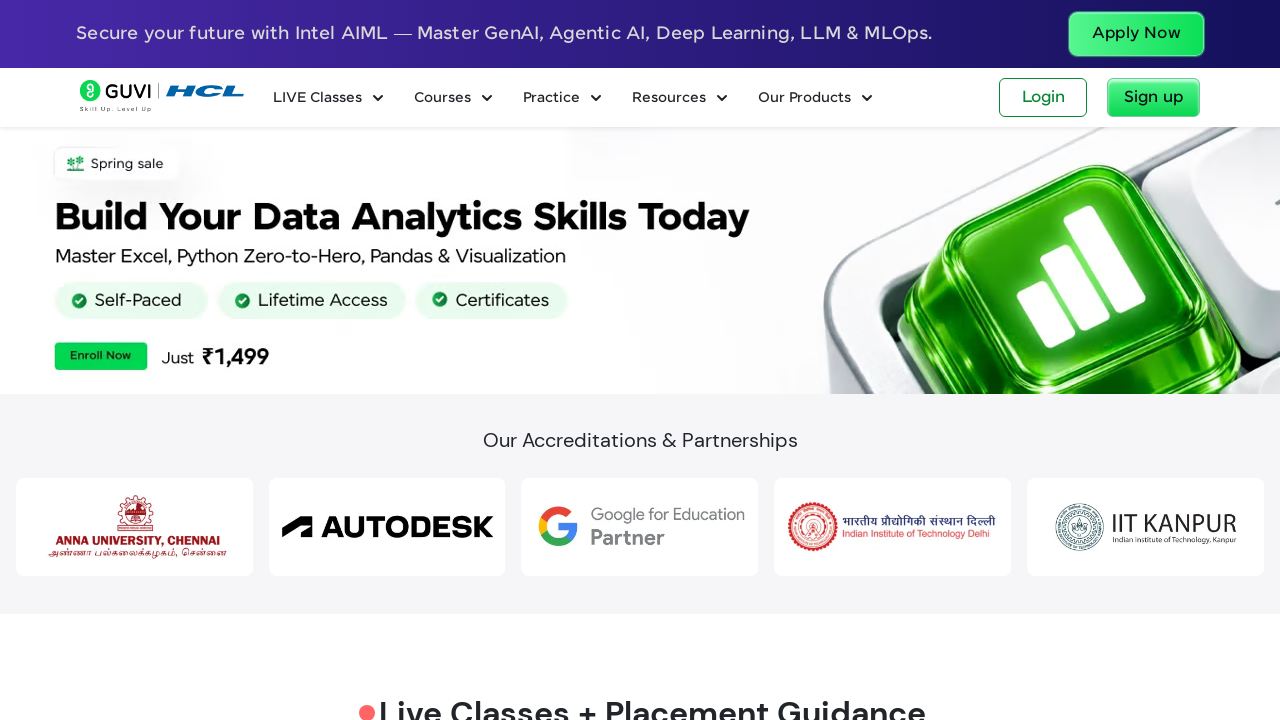

Waited for page to load completely (networkidle)
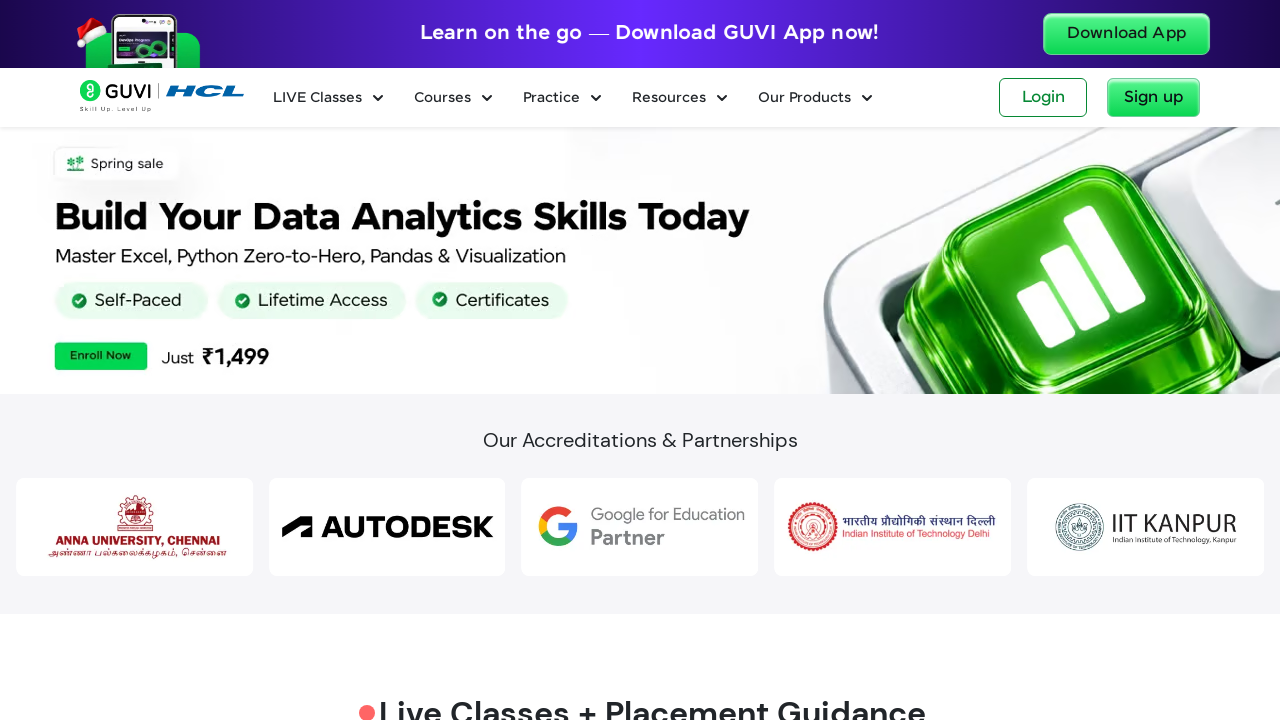

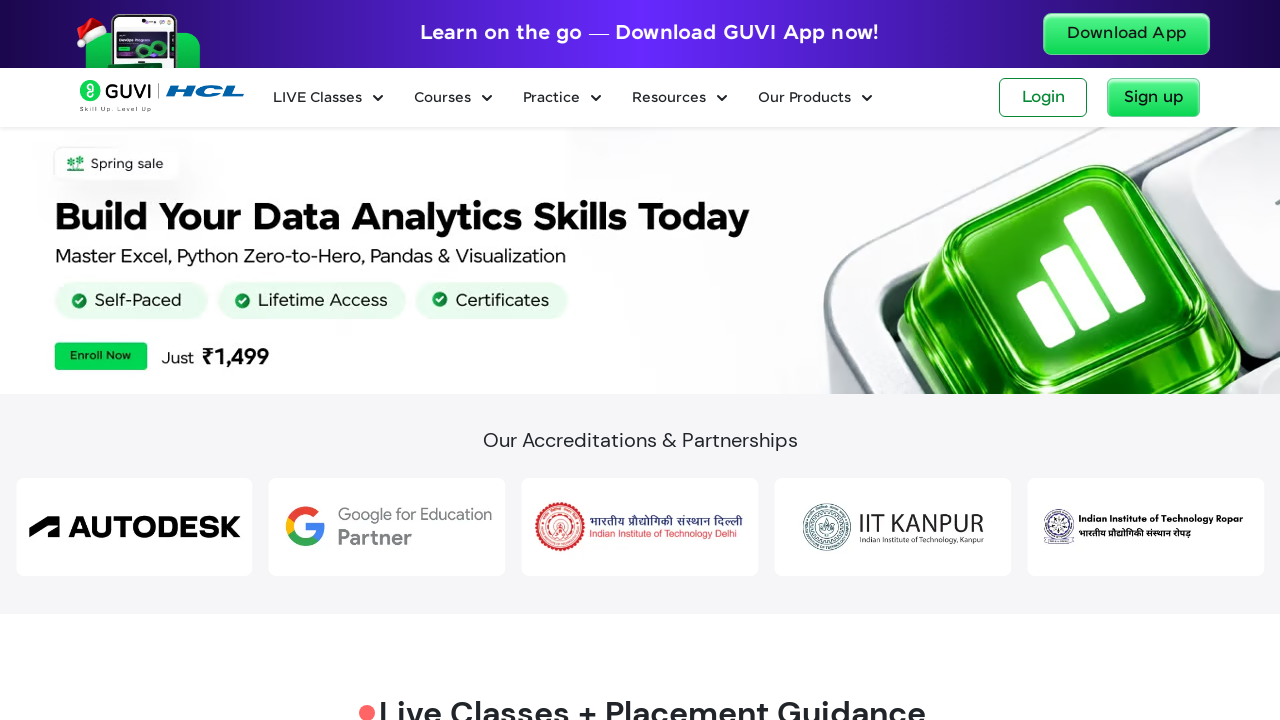